Tests radio button functionality by selecting the third radio button option

Starting URL: https://rahulshettyacademy.com/AutomationPractice/

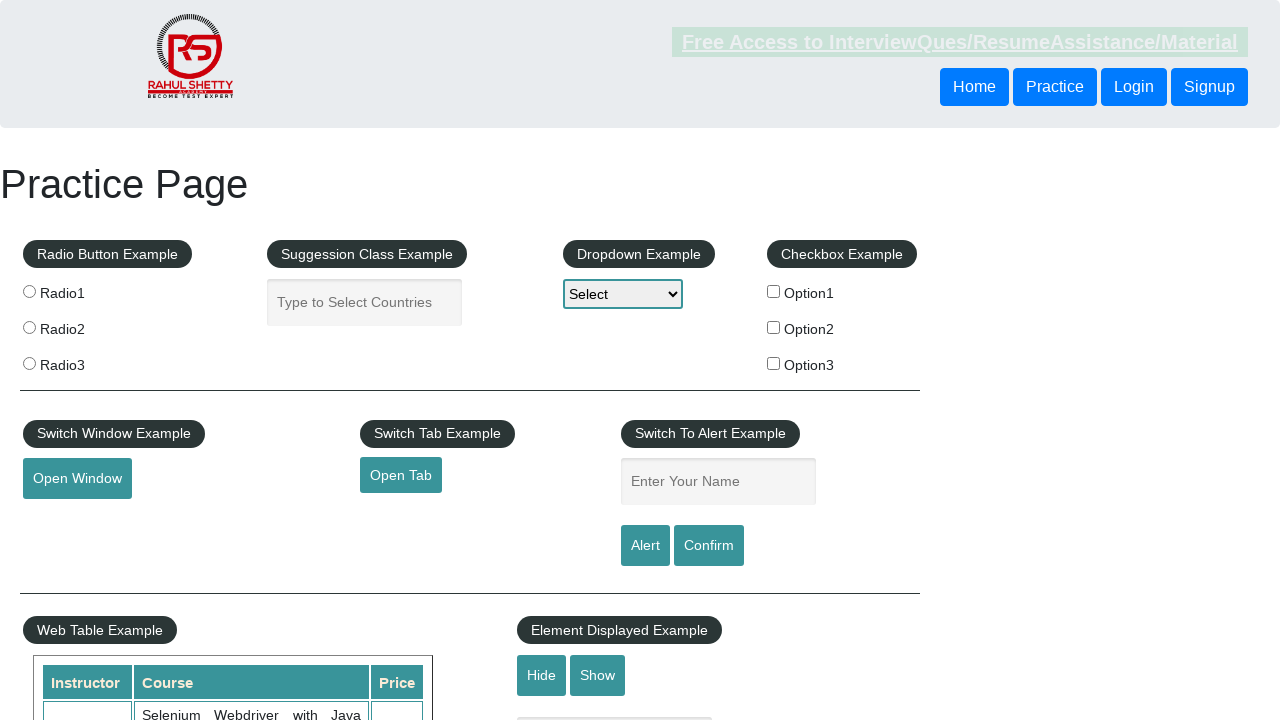

Waited for third radio button option to be visible
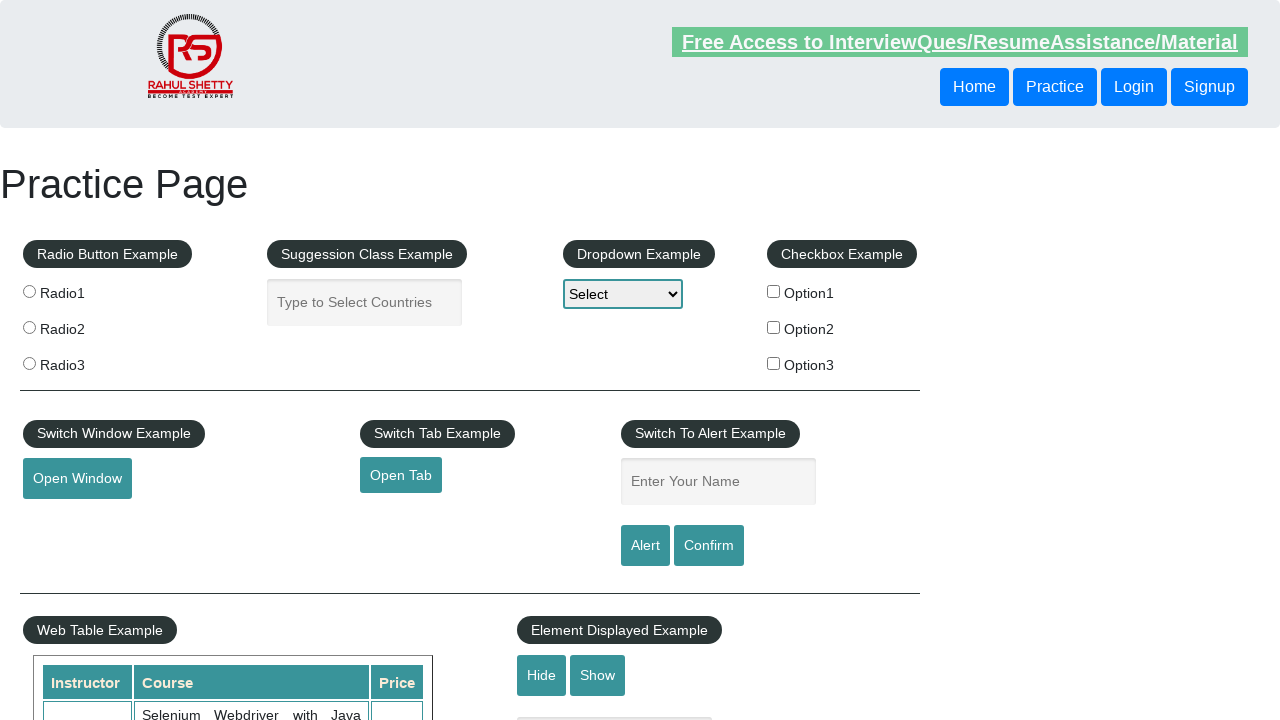

Clicked the third radio button option at (29, 363) on input[value='radio3']
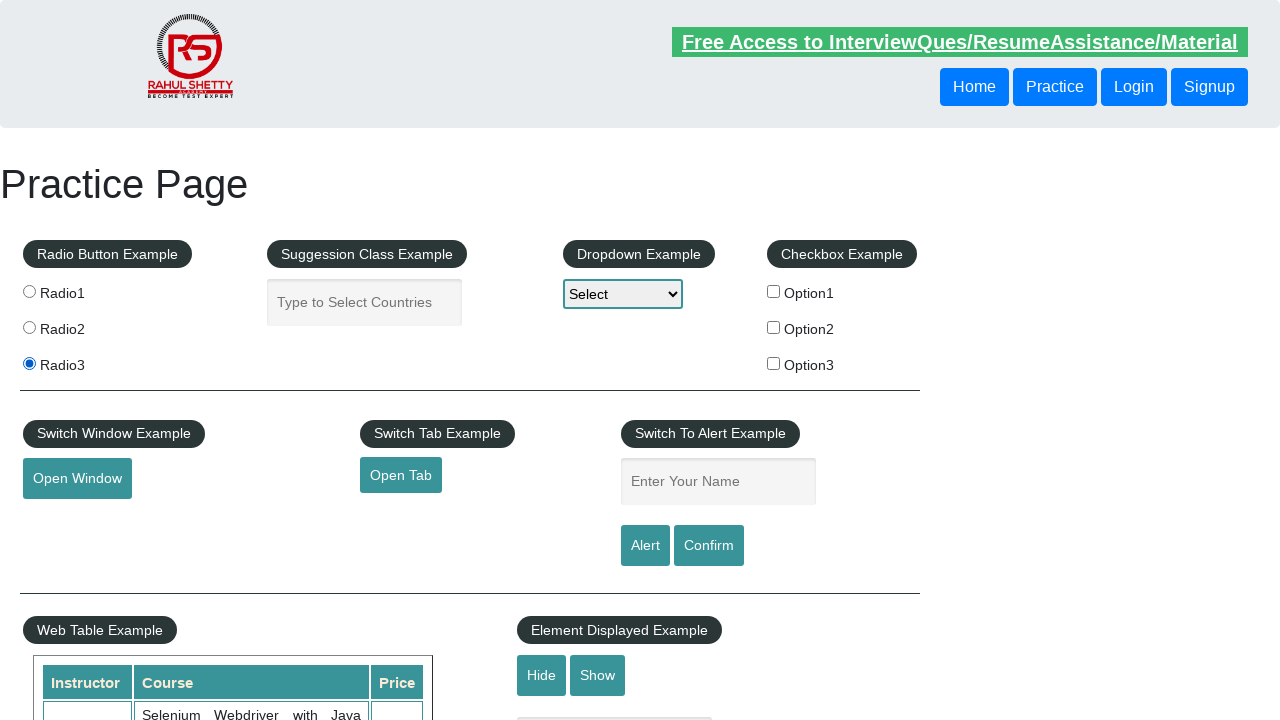

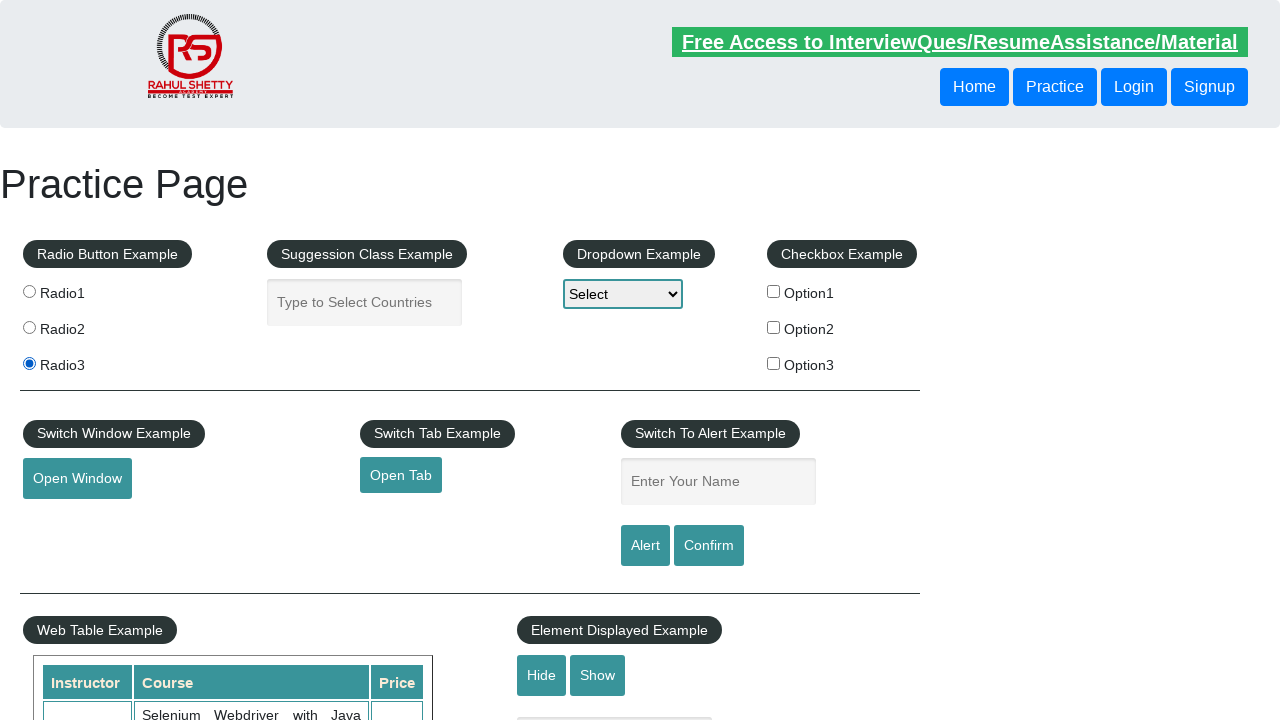